Tests interaction with elements inside an iframe by clicking a link within the frame

Starting URL: https://rahulshettyacademy.com/AutomationPractice/

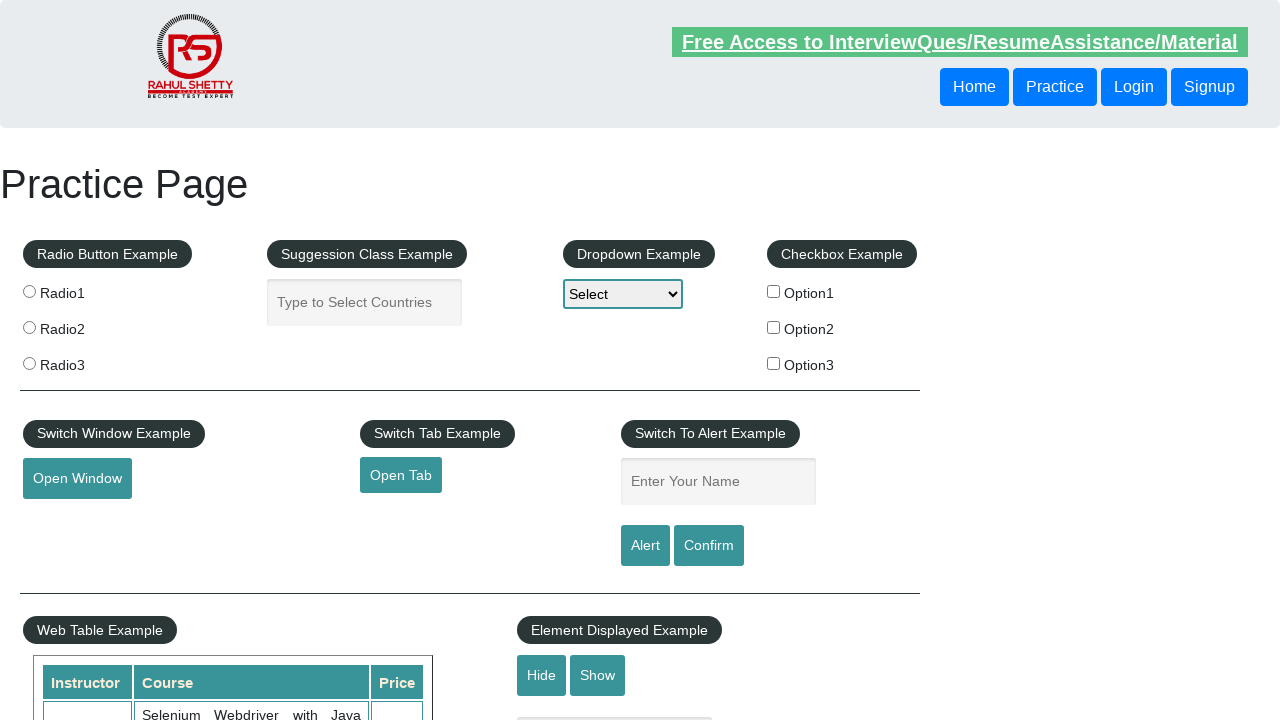

Located iframe with id 'courses-iframe'
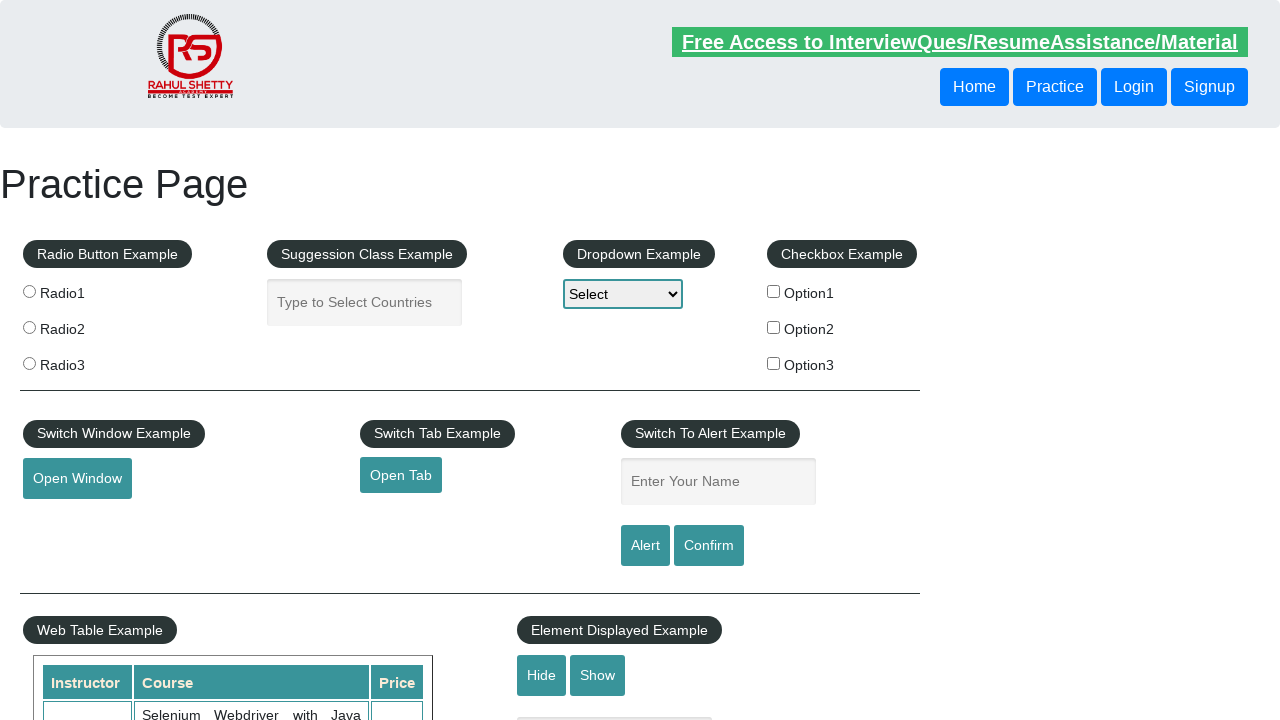

Clicked on lifetime access link within the iframe at (307, 360) on #courses-iframe >> internal:control=enter-frame >> li a[href*='lifetime-access']
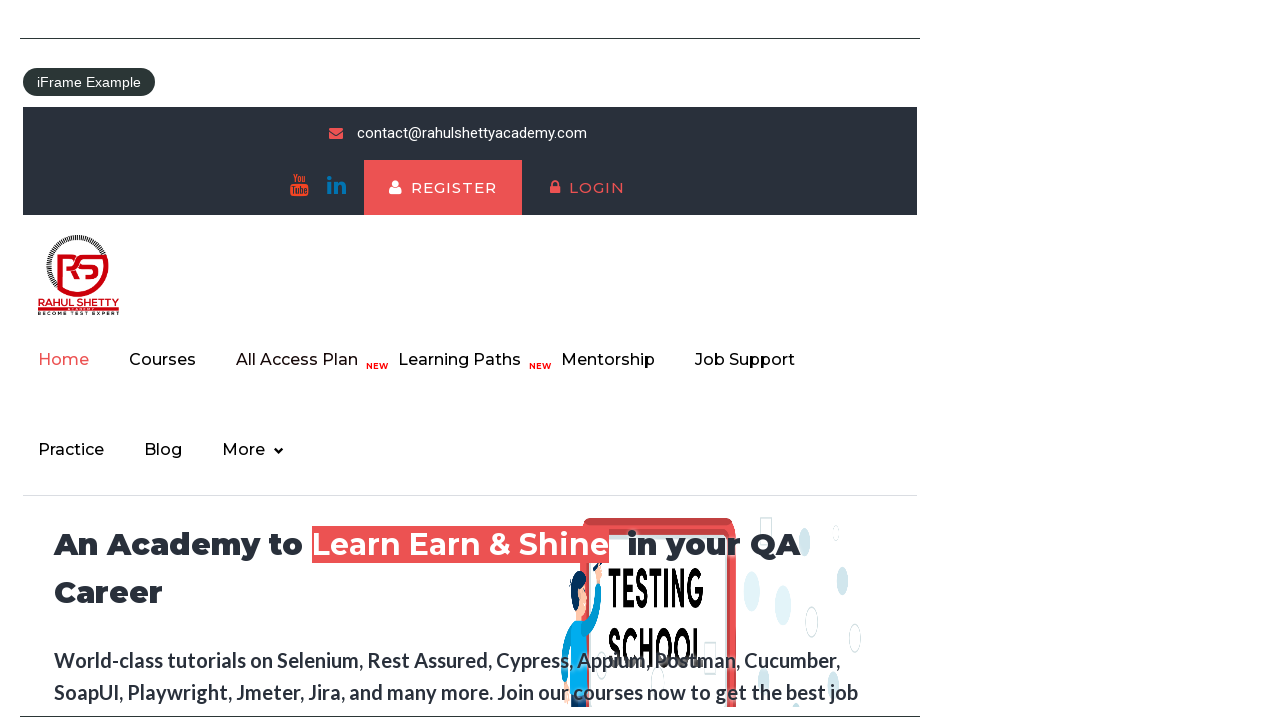

Retrieved text content from h2 element within iframe
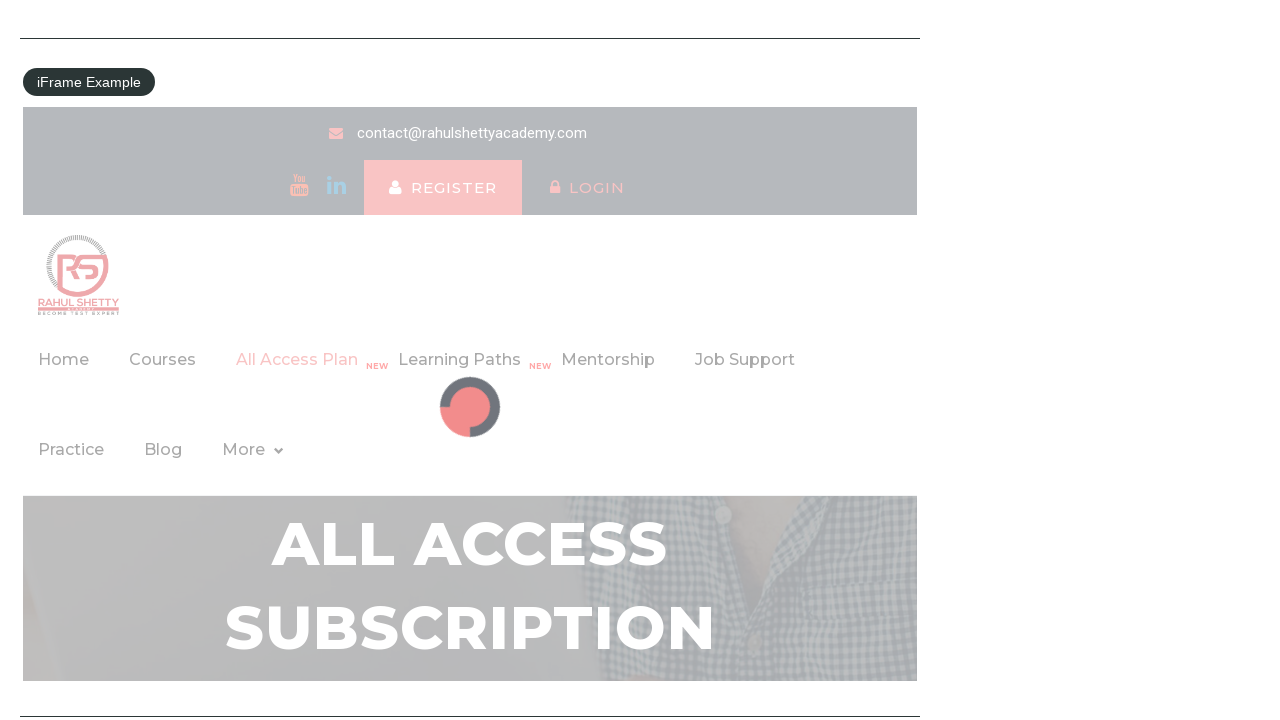

Printed second word from retrieved text content
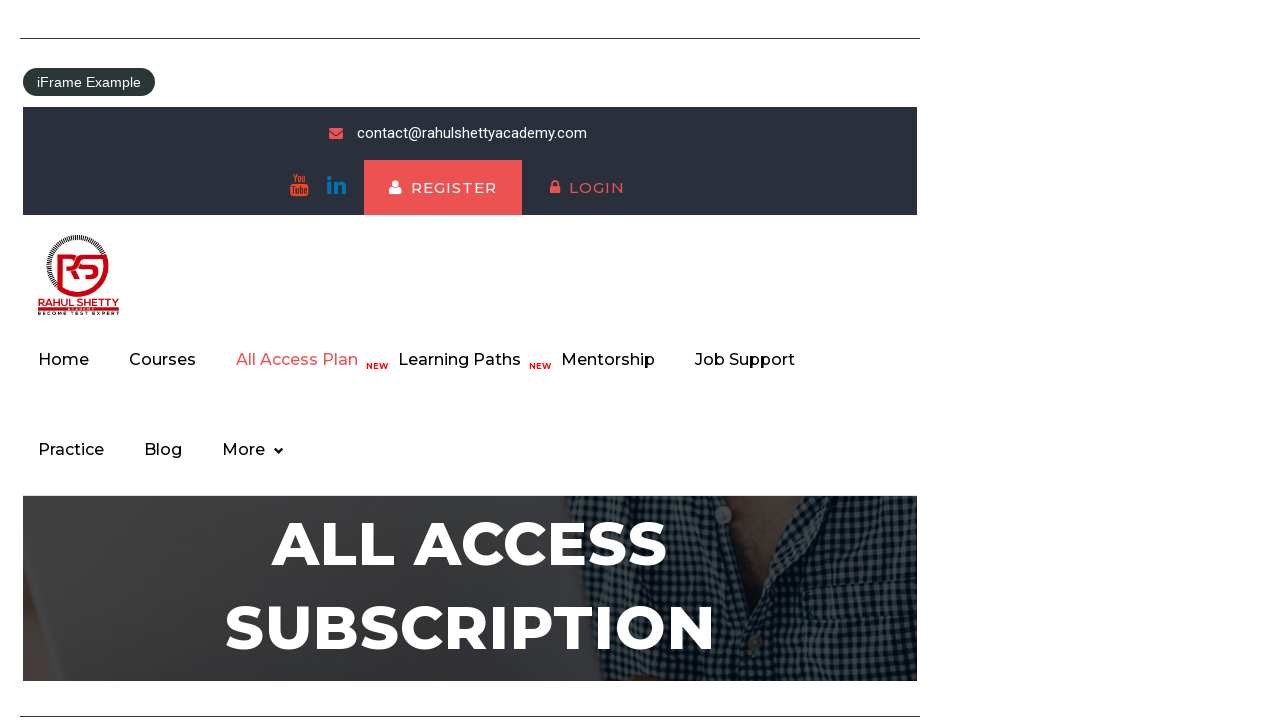

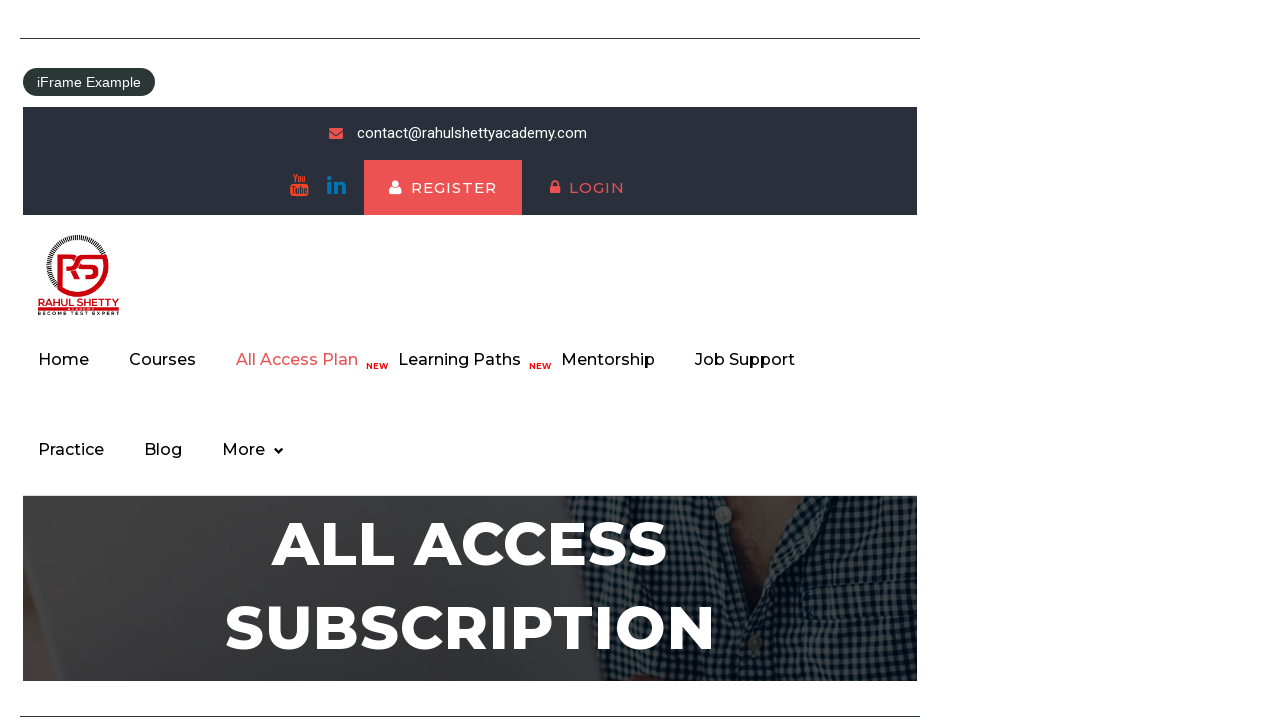